Tests dynamic controls by interacting with a checkbox and clicking the remove button

Starting URL: http://the-internet.herokuapp.com/dynamic_controls

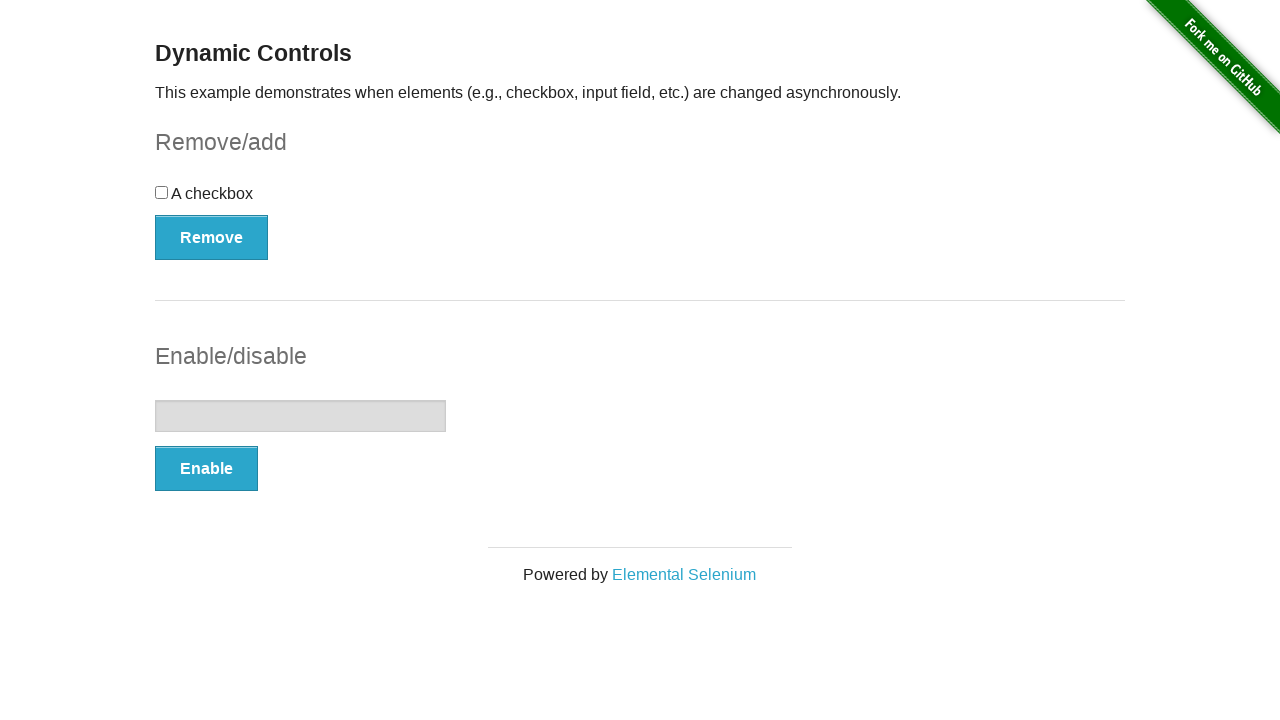

Located the checkbox element
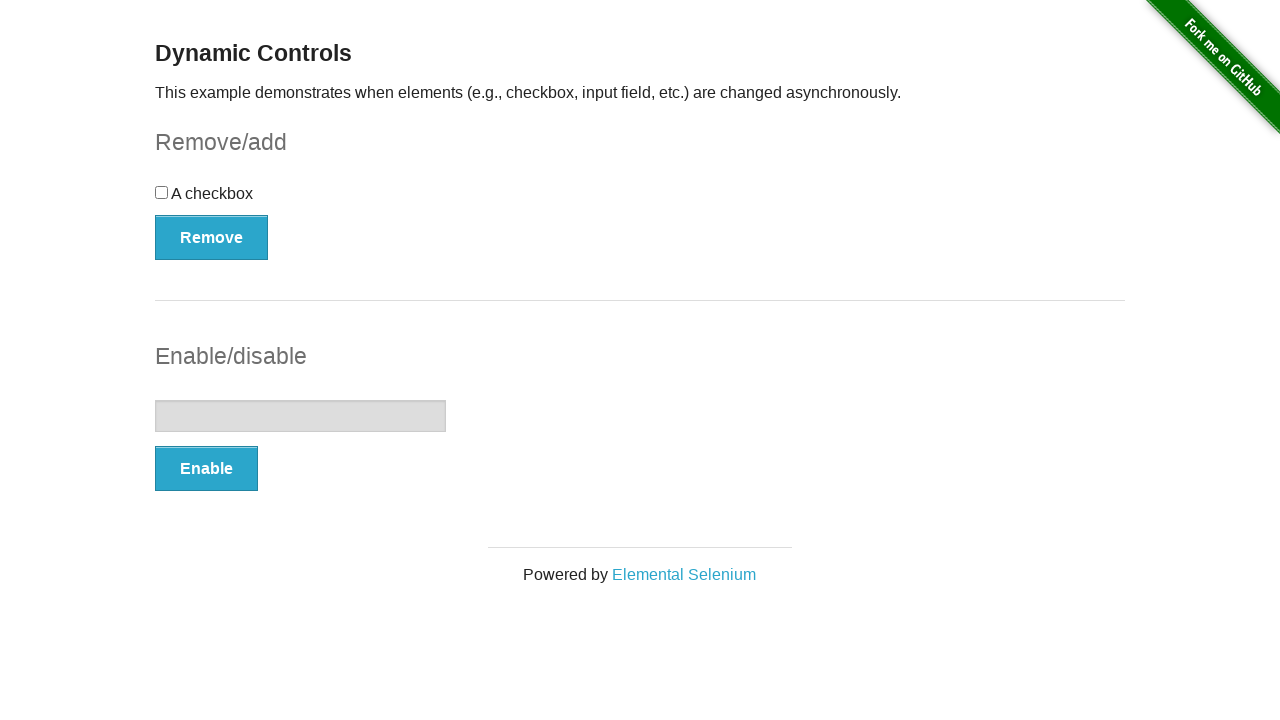

Checkbox is visible
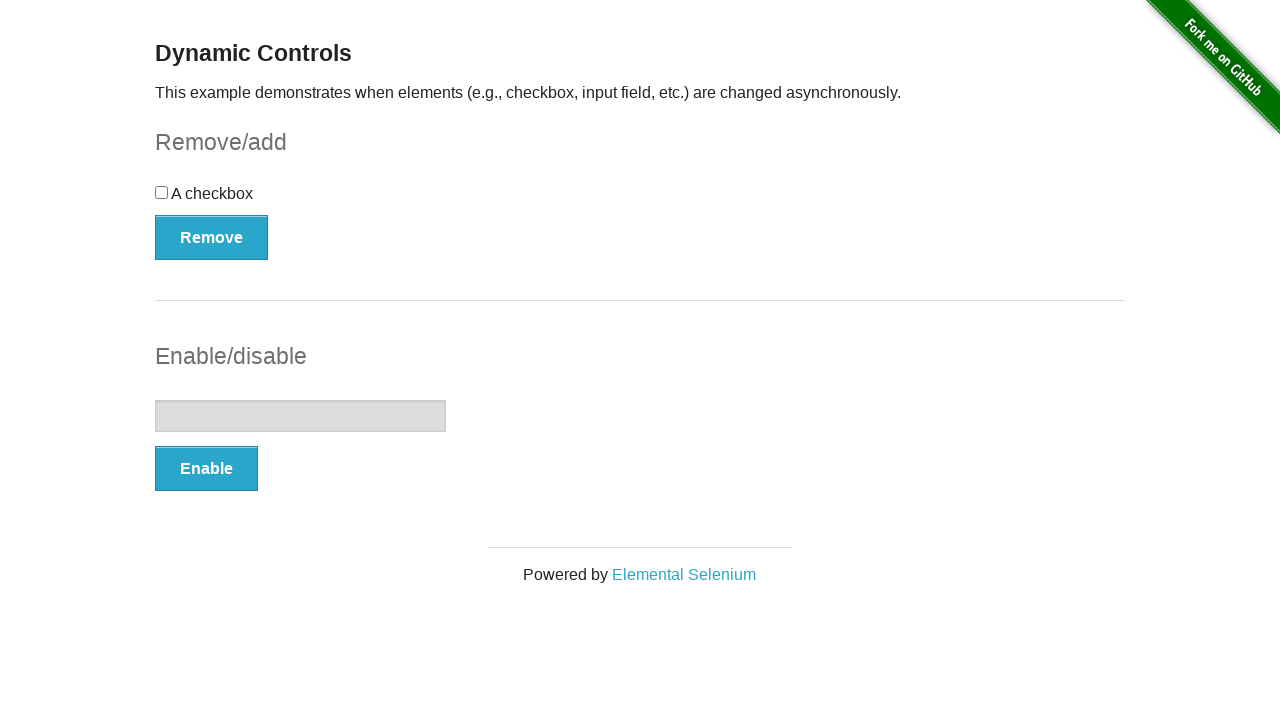

Checkbox was unchecked, clicked to check it at (162, 192) on xpath=//*[@id='checkbox']/input
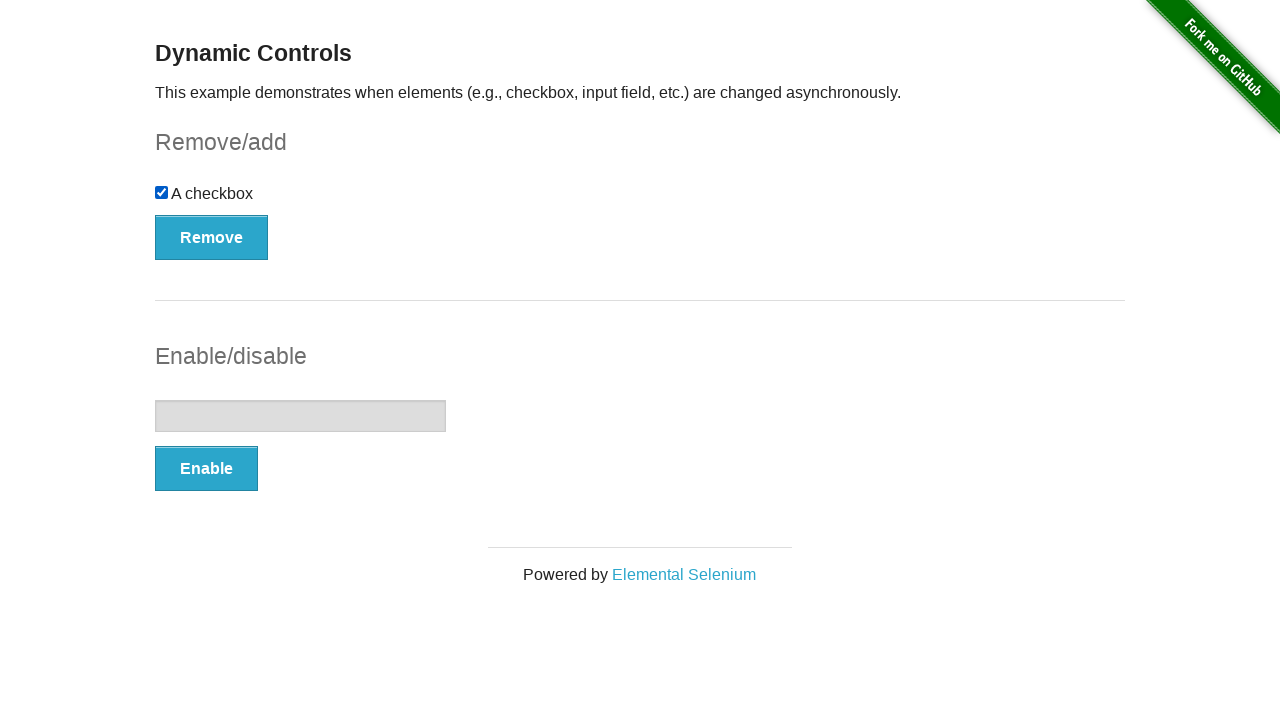

Clicked the Remove button to remove the checkbox at (212, 237) on xpath=//*[@id='checkbox-example']/button
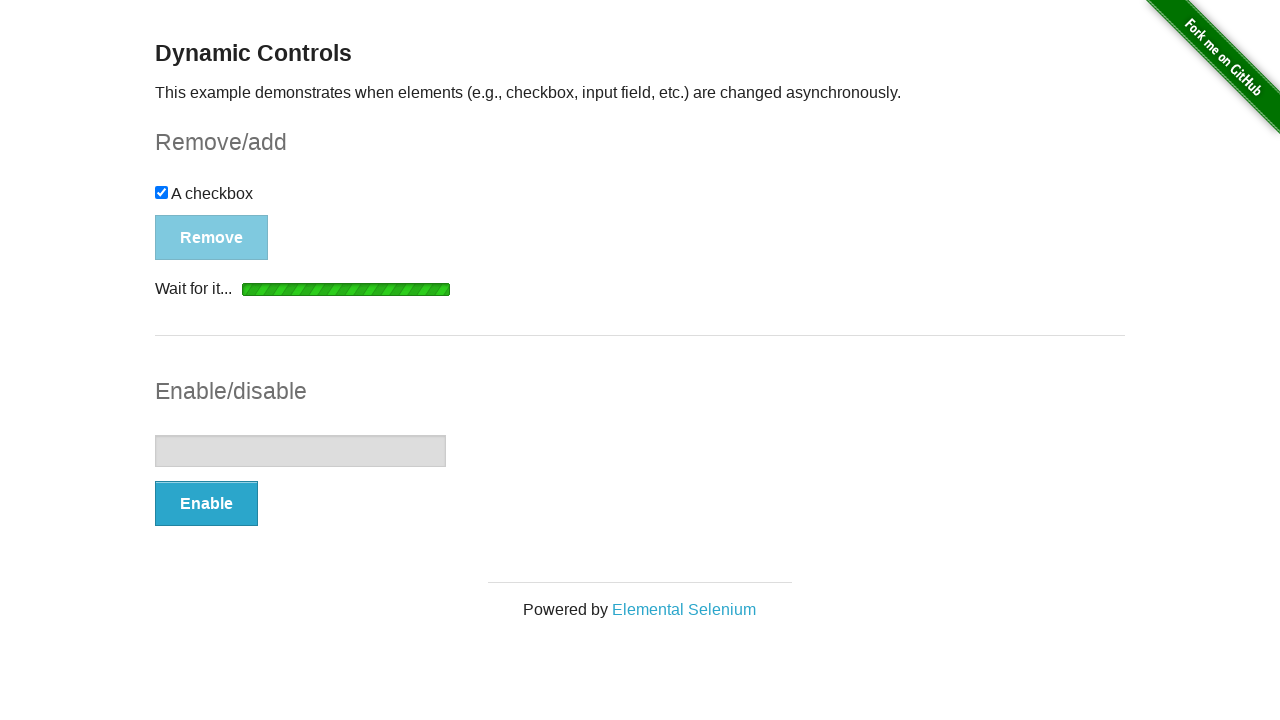

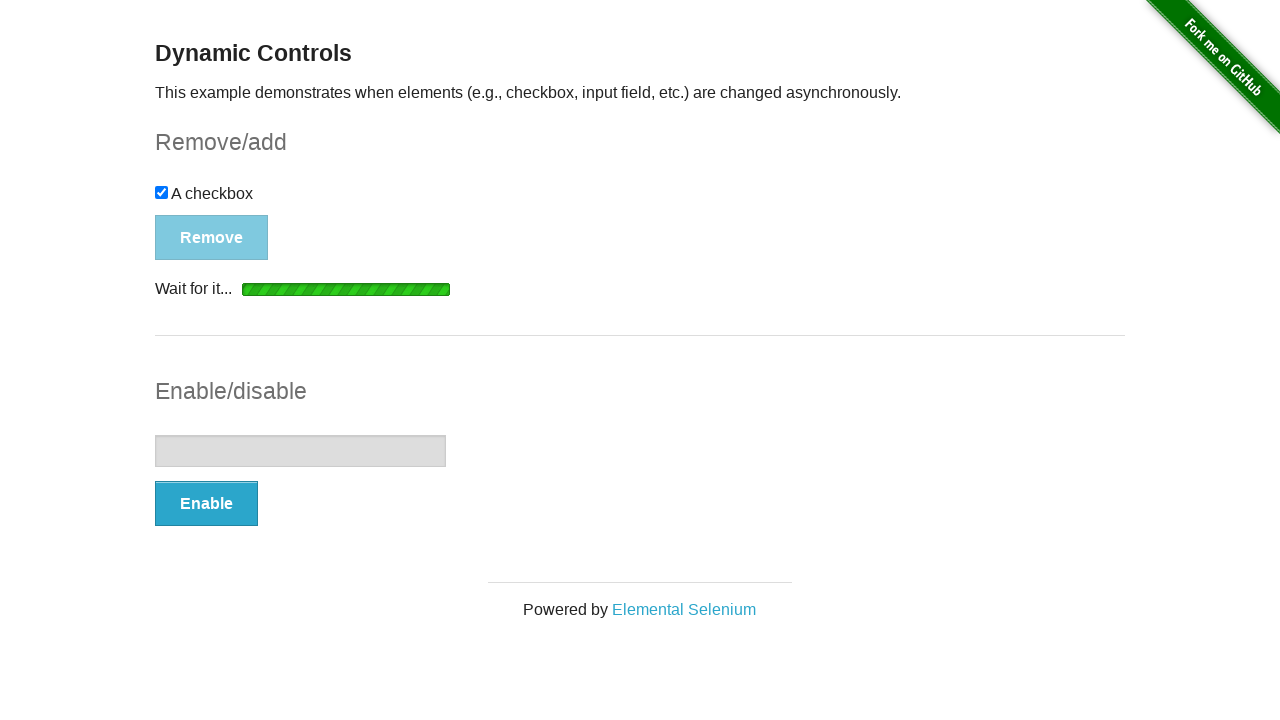